Opens OpenCart website and adjusts zoom level

Starting URL: http://opencart.abstracta.us/

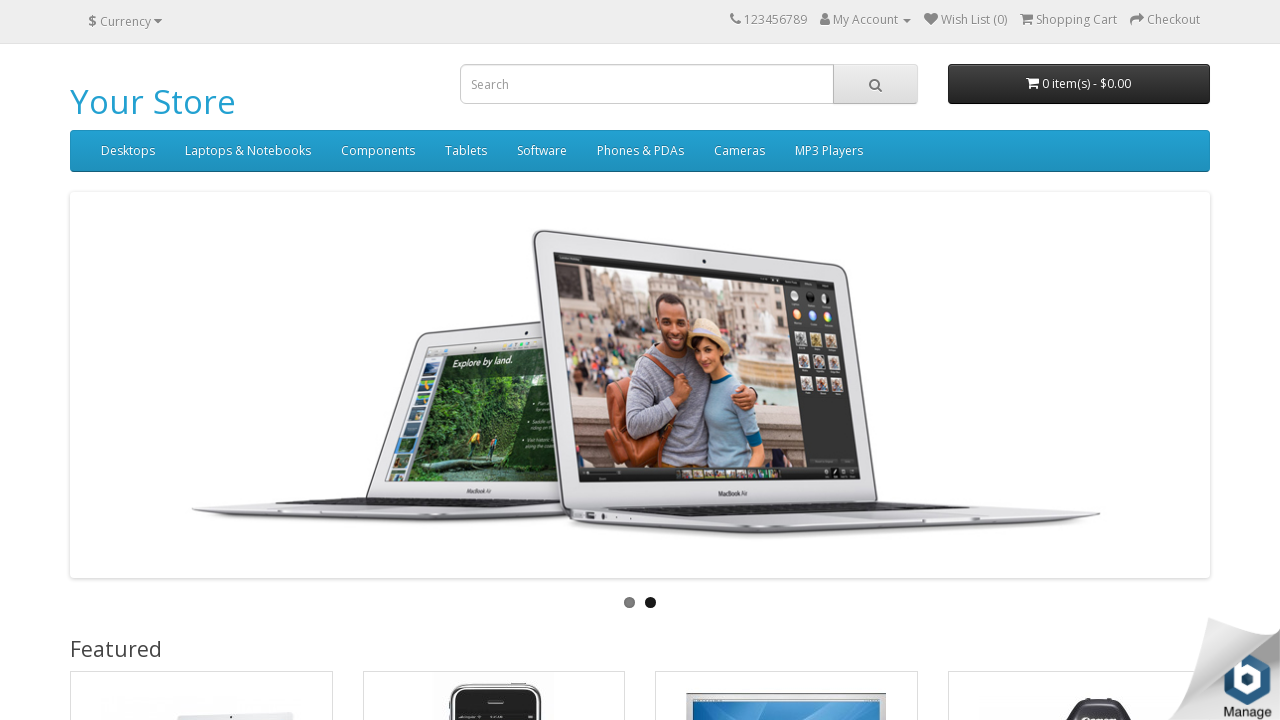

Navigated to OpenCart website at http://opencart.abstracta.us/
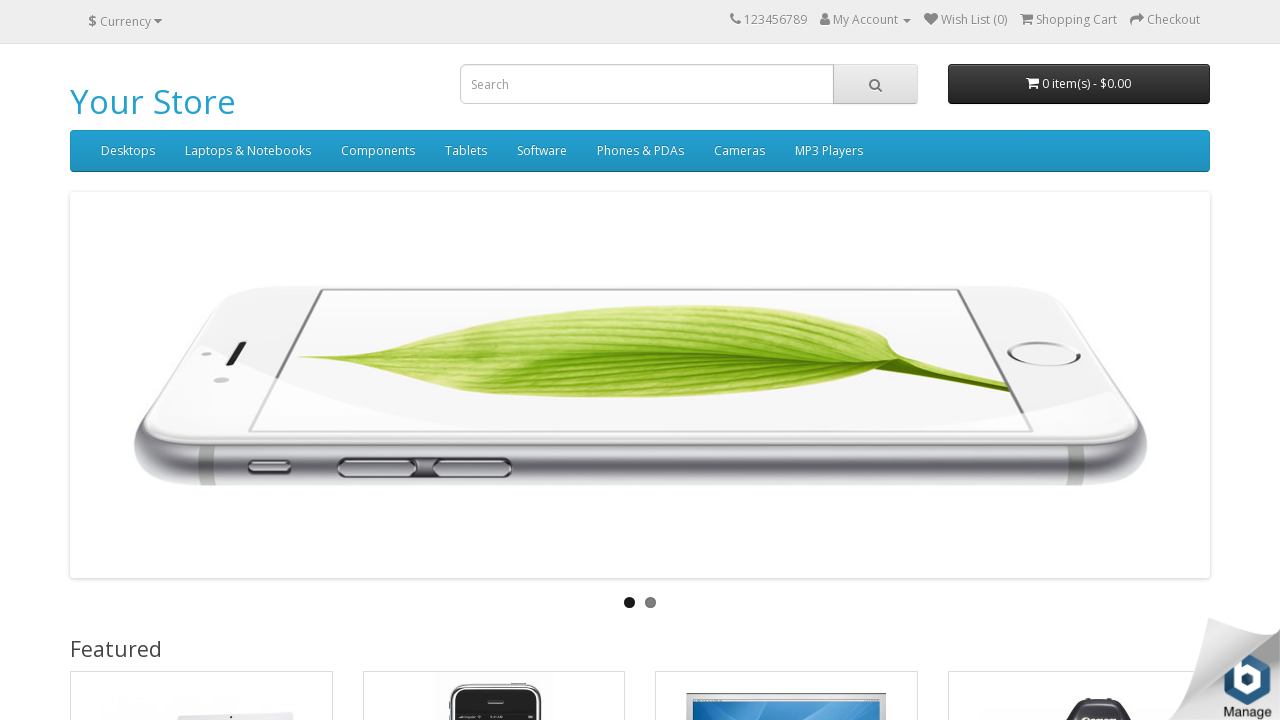

Adjusted page zoom level to 0.7
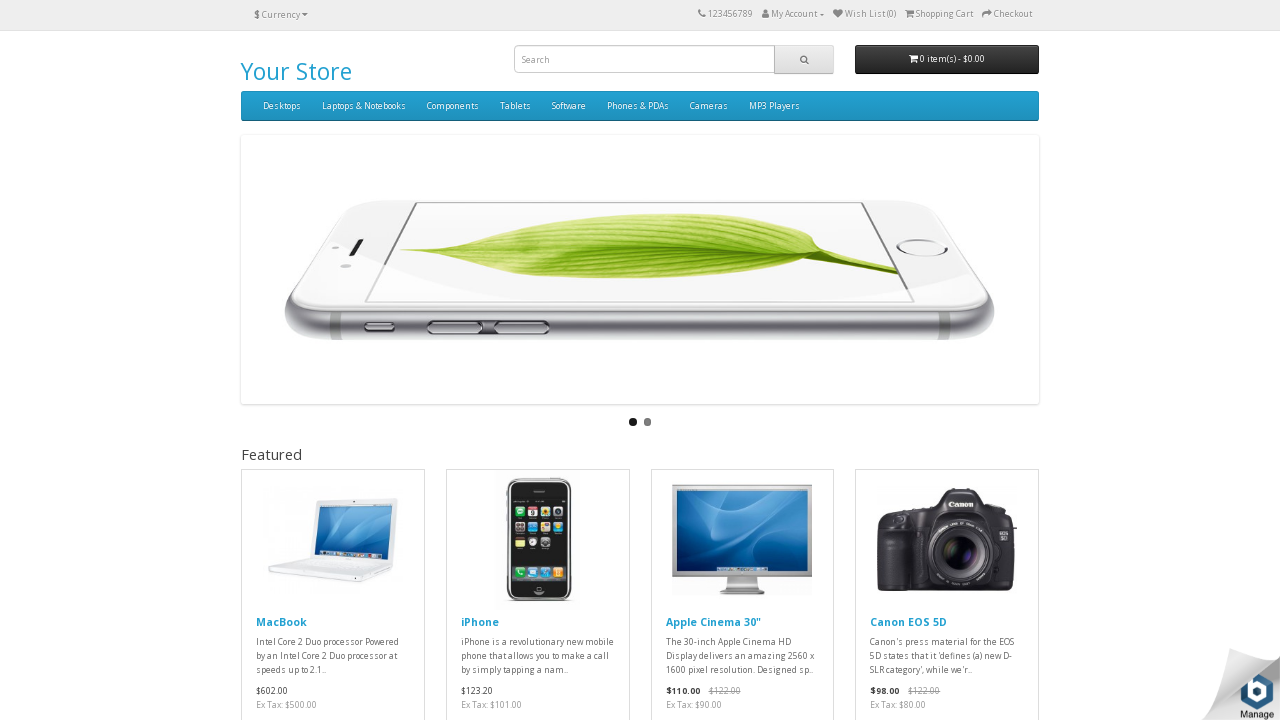

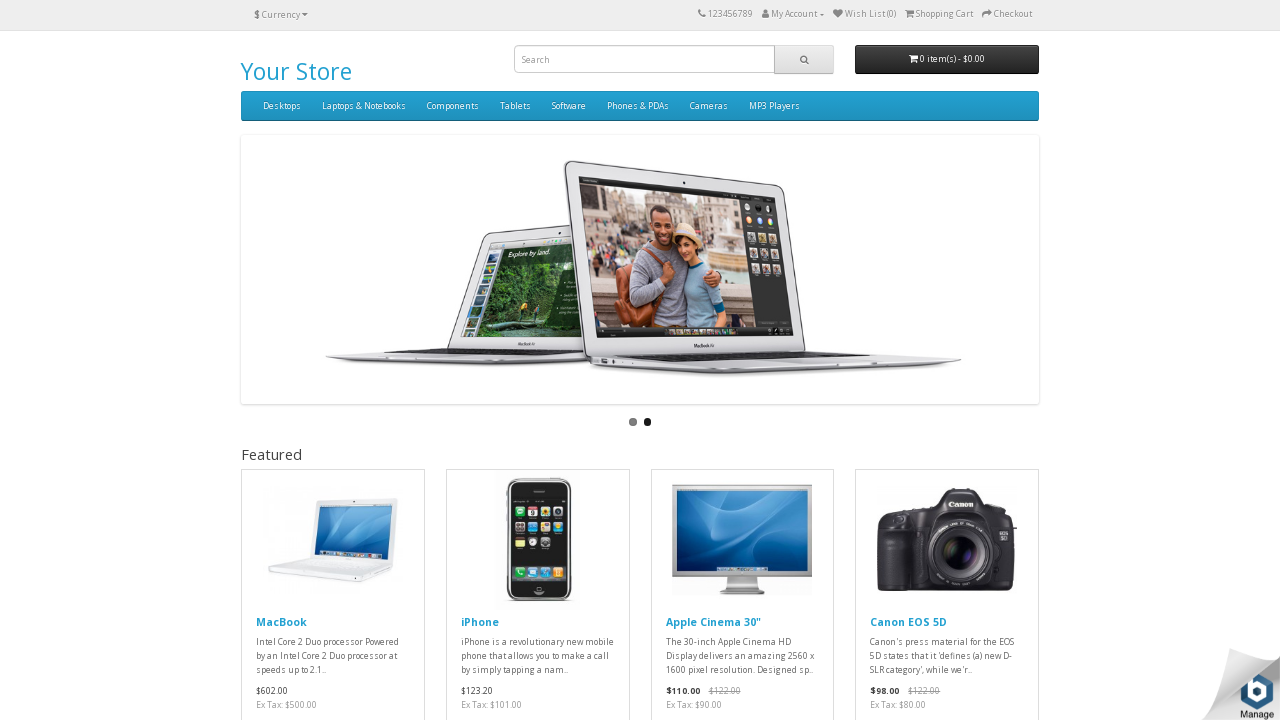